Navigates to Ecuador postal code website and interacts with a dependent dropdown list to select a province

Starting URL: https://www.codigopostal.gob.ec/

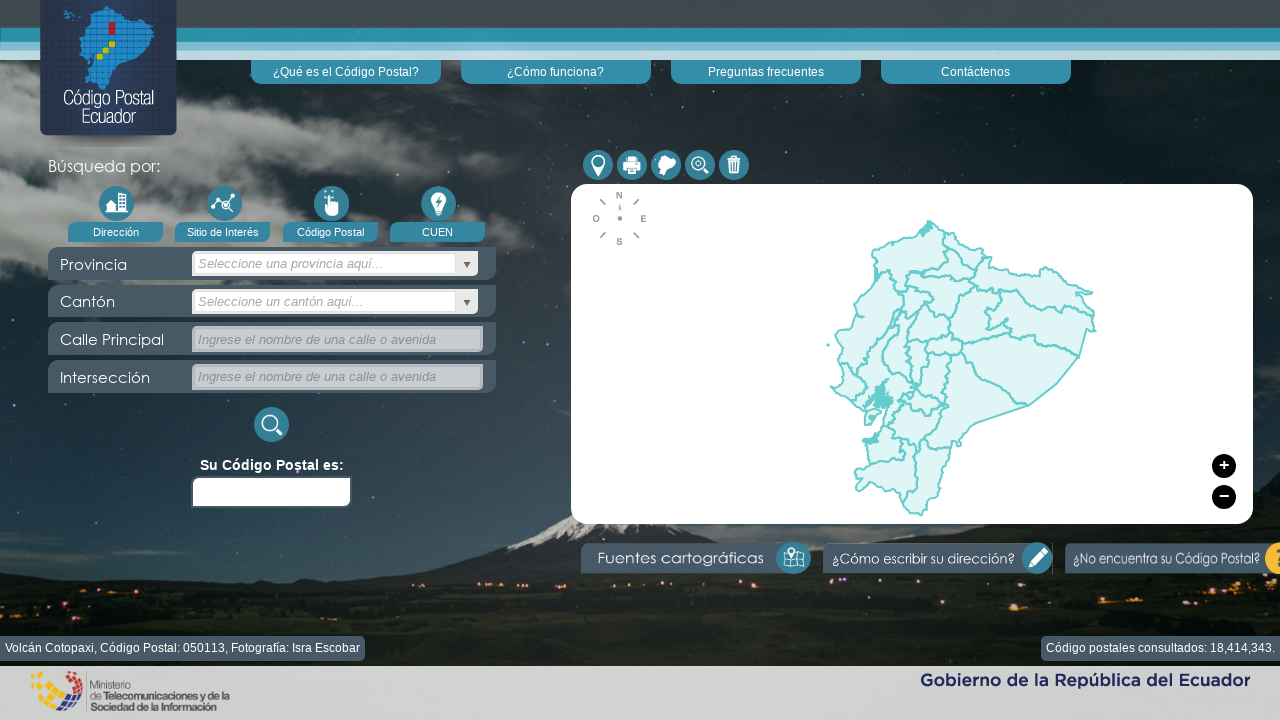

Clicked on the province dropdown to open it at (467, 265) on xpath=/html/body/div[1]/section/div[4]/article[1]/div[1]/div[1]/div/p[1]/span/sp
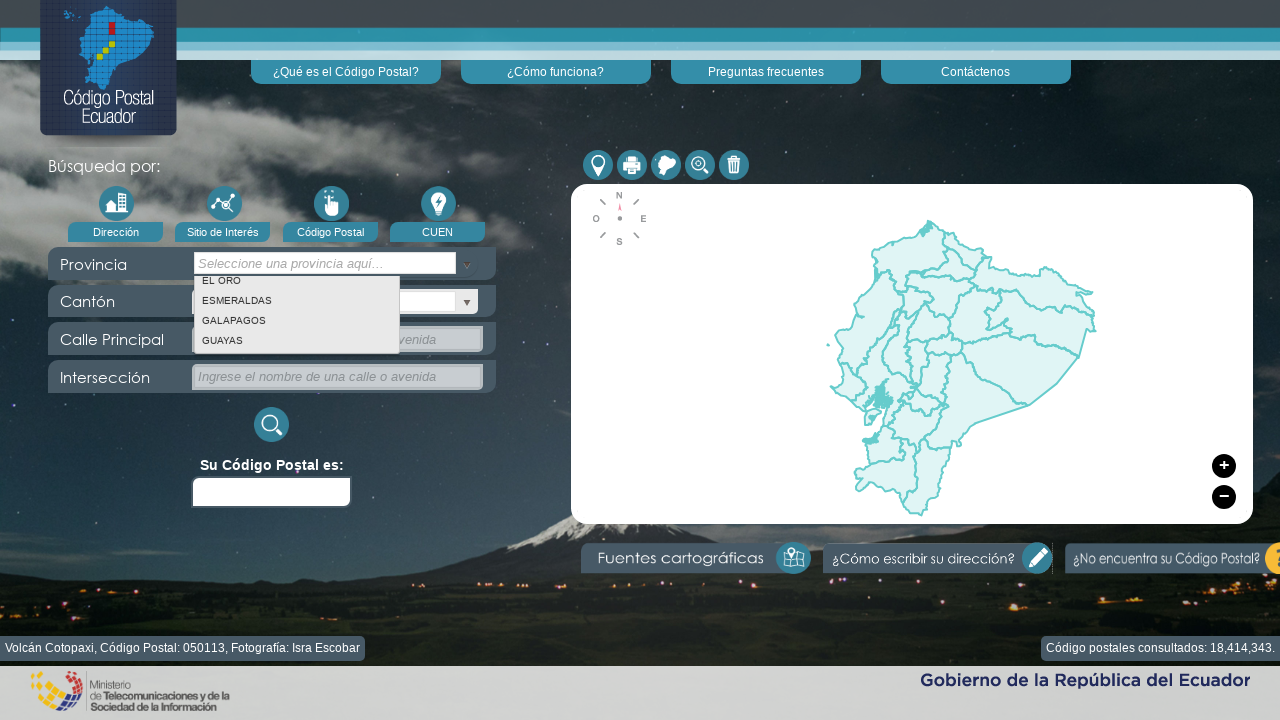

Waited for dropdown options to become visible
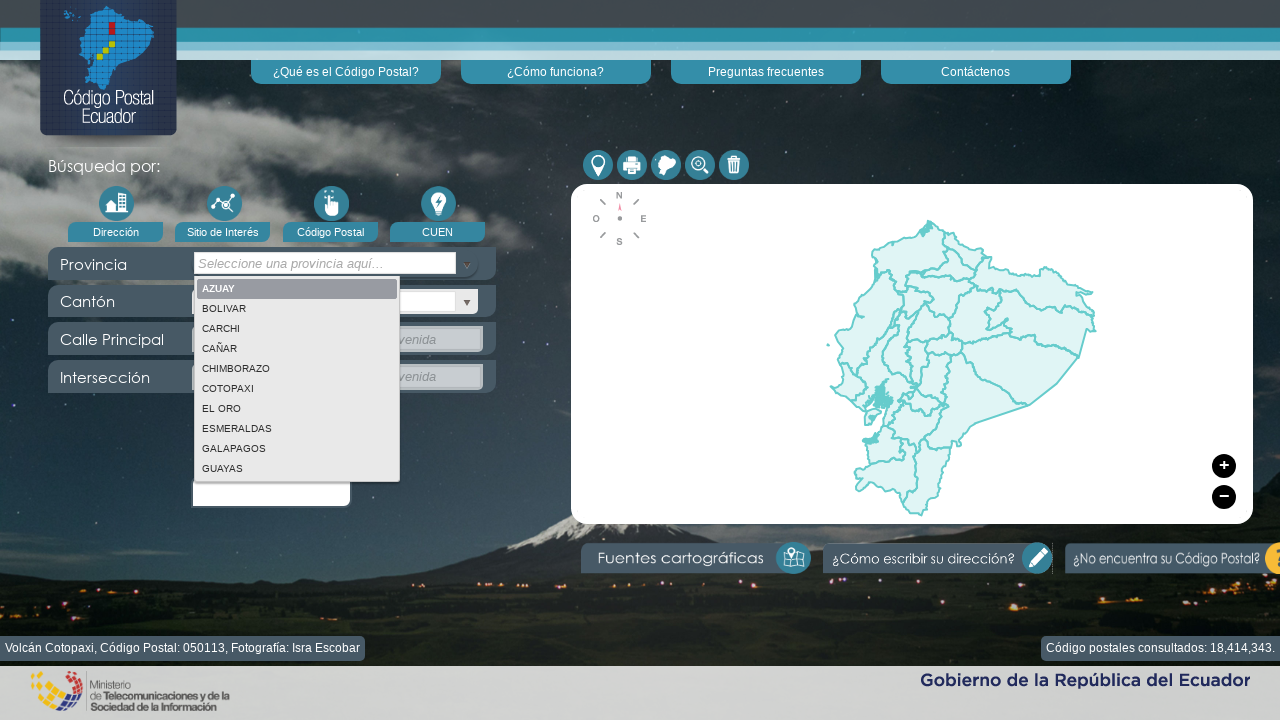

Selected province option (item 19) from the dependent dropdown list at (297, 379) on xpath=//*[@id='provincias_listbox']/li[19]
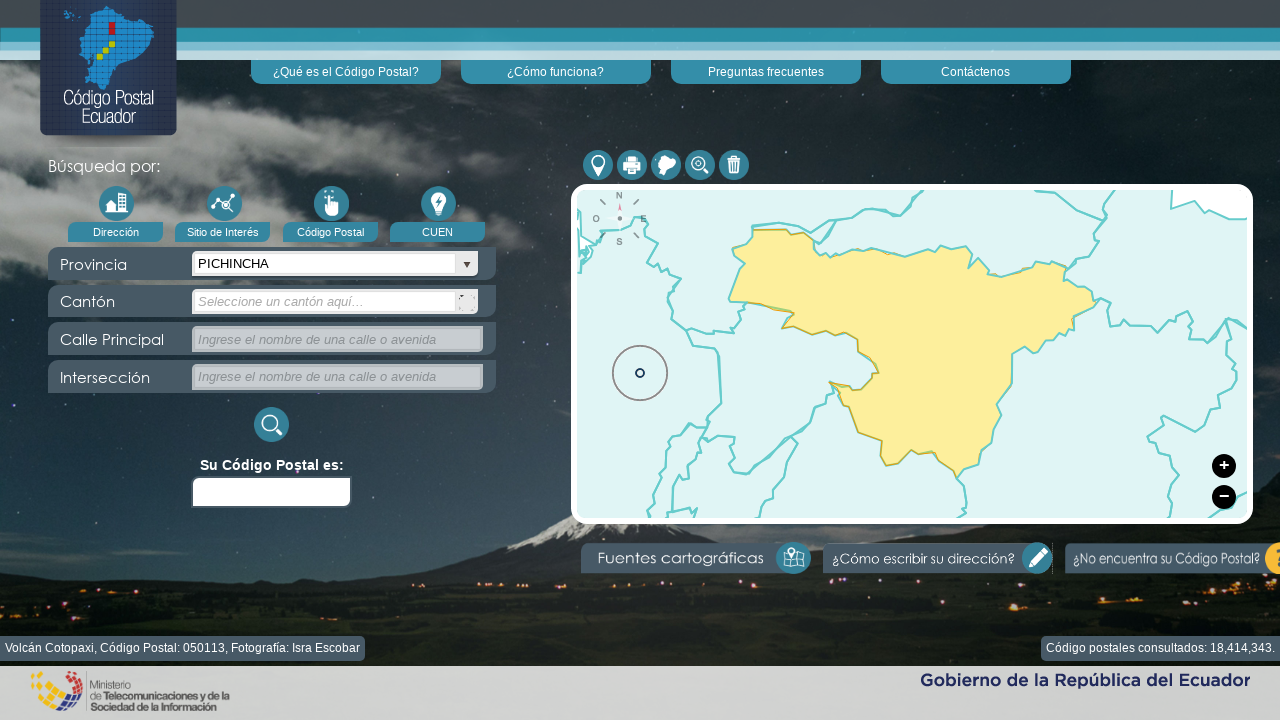

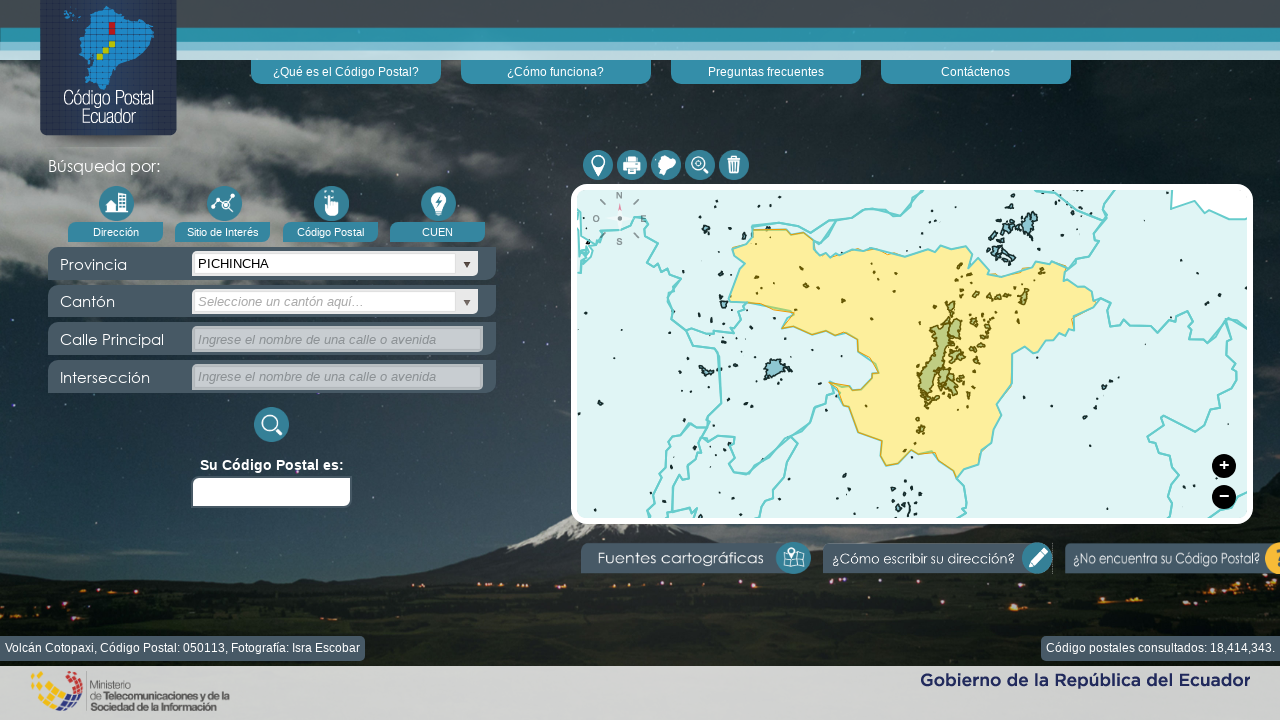